Tests checkbox interaction by clicking on a checkbox to toggle its selected state

Starting URL: https://bonigarcia.dev/selenium-webdriver-java/web-form.html

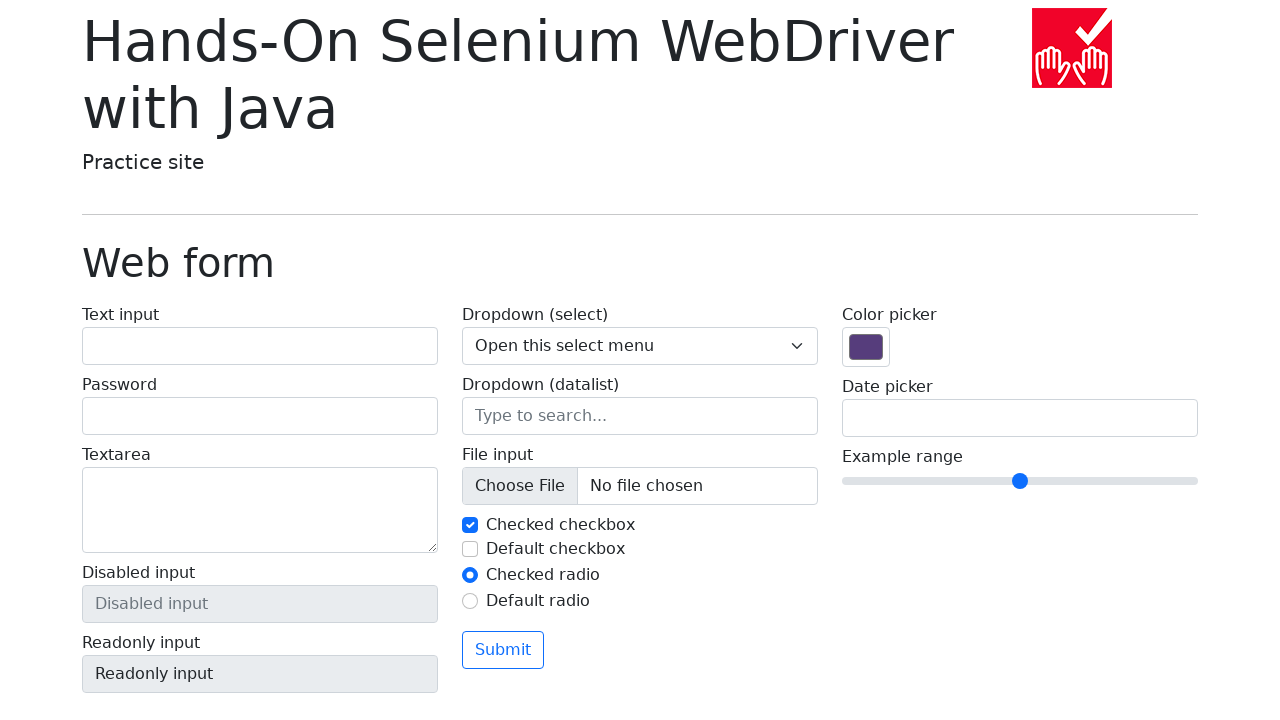

Clicked checkbox to toggle its selected state at (470, 525) on #my-check-1
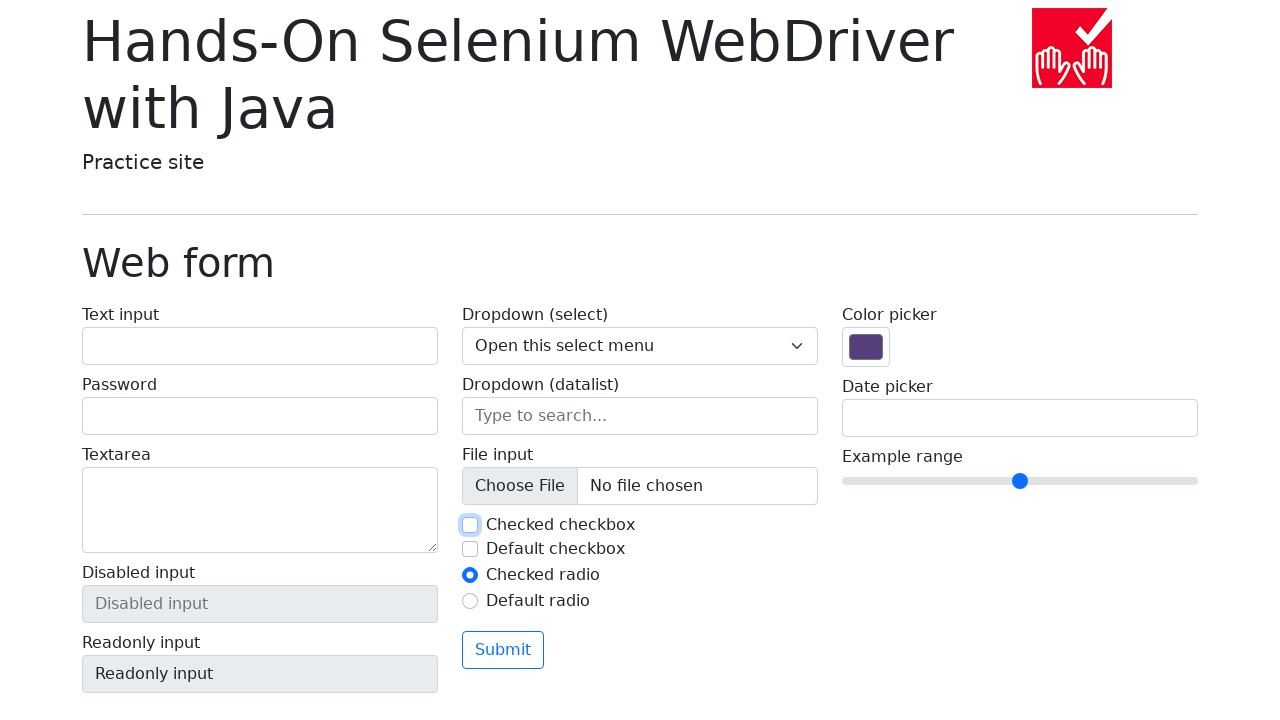

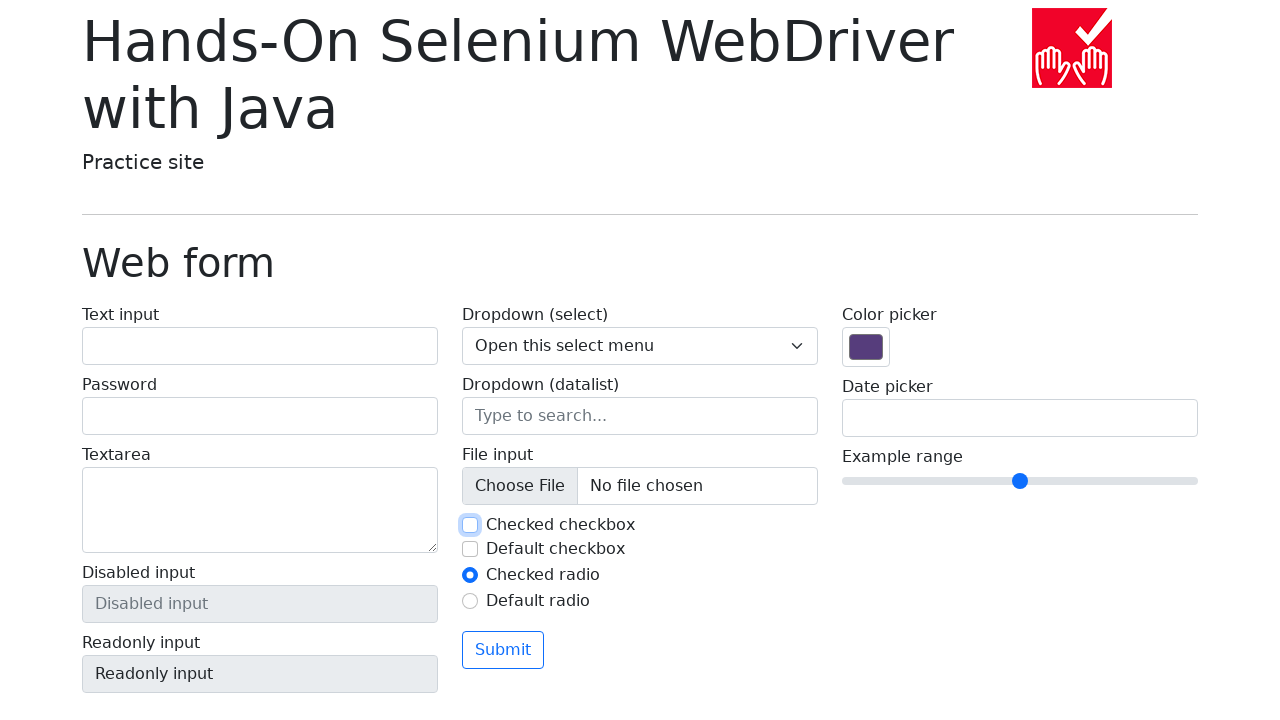